Navigates to Hepsiburada website to verify the page loads successfully

Starting URL: https://www.hepsiburada.com

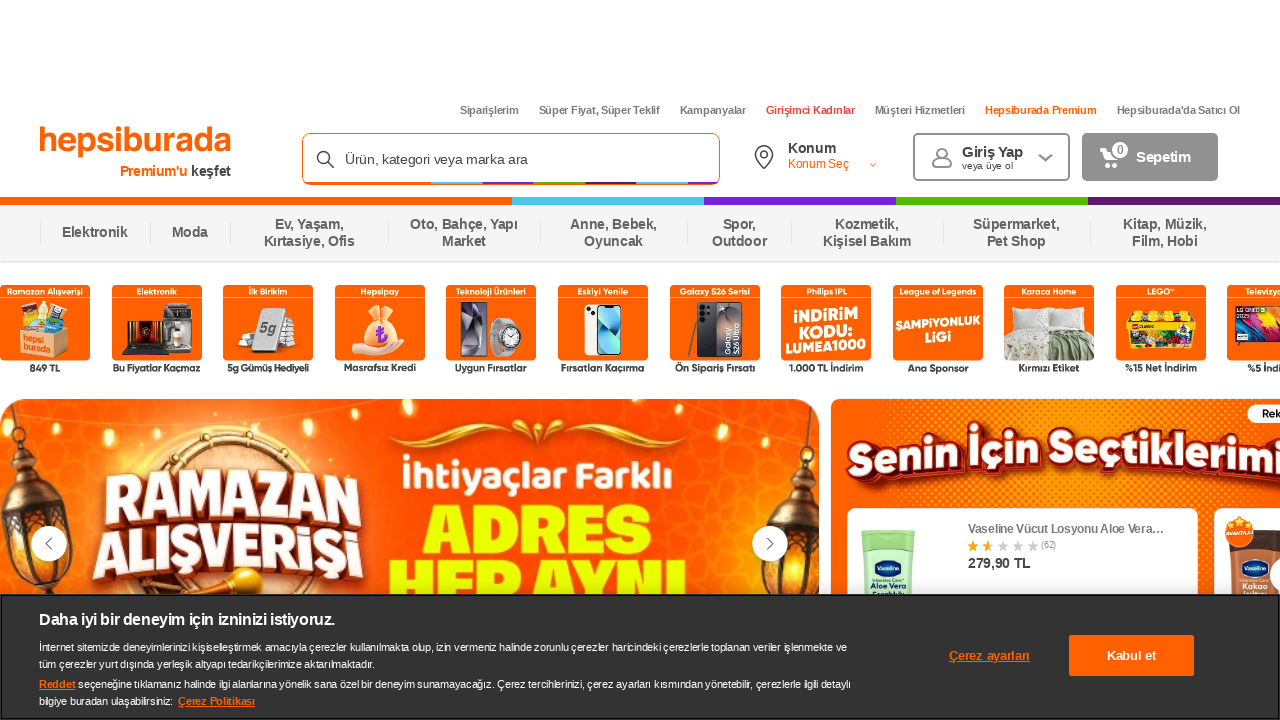

Navigated to Hepsiburada website and verified page loaded successfully
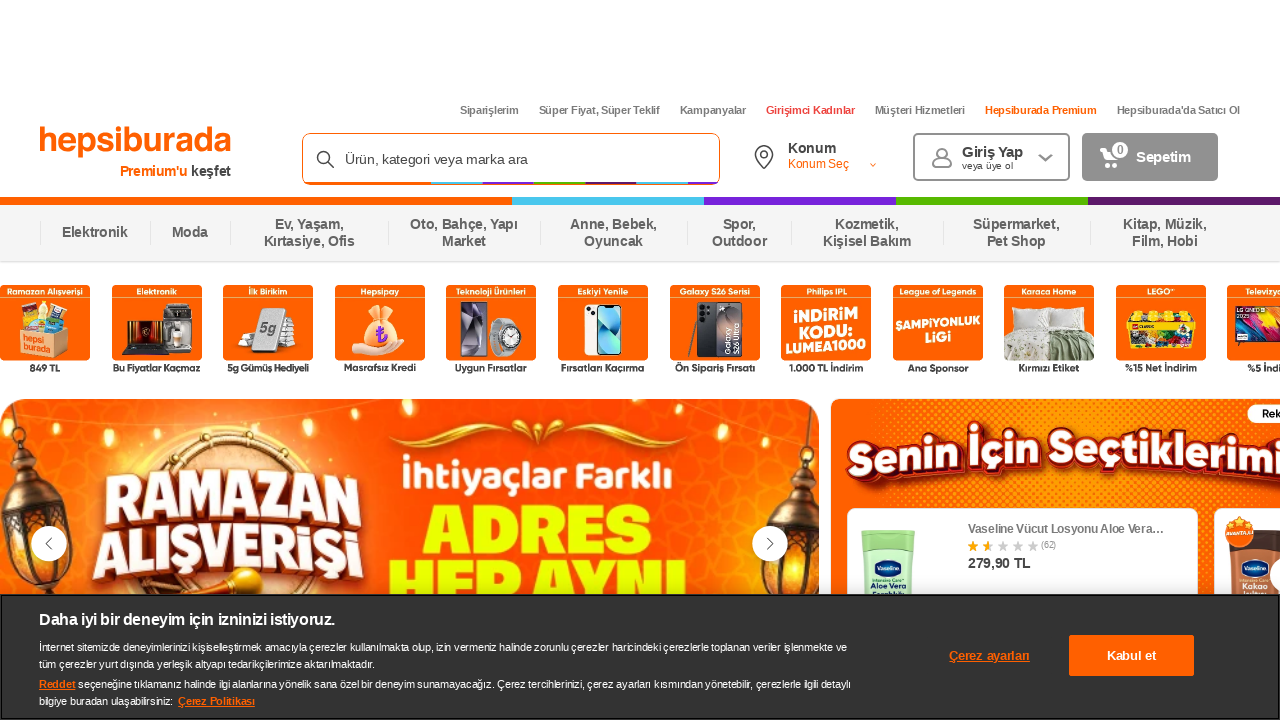

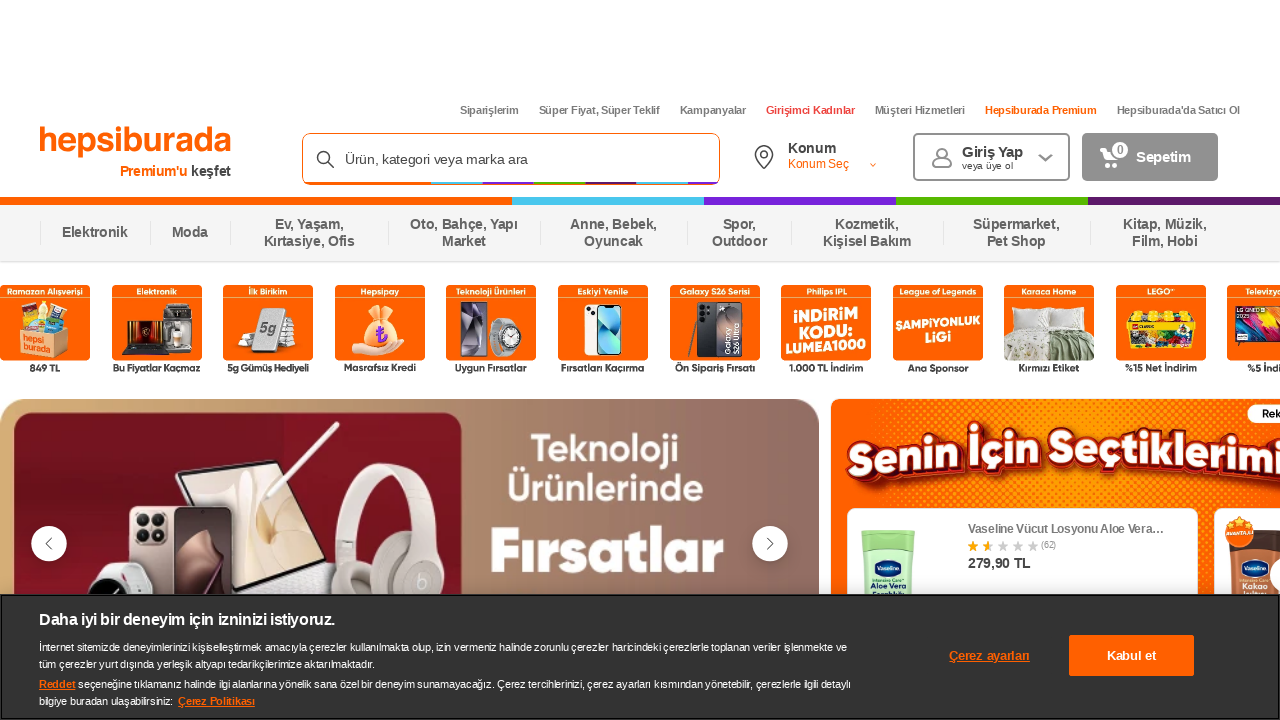